Tests an e-commerce flow on DemoBlaze: navigates to Monitors category, adds ASUS Full HD monitor to cart, views cart, attempts to delete items, fills out order form with name and card details, and completes purchase.

Starting URL: https://demoblaze.com/index.html

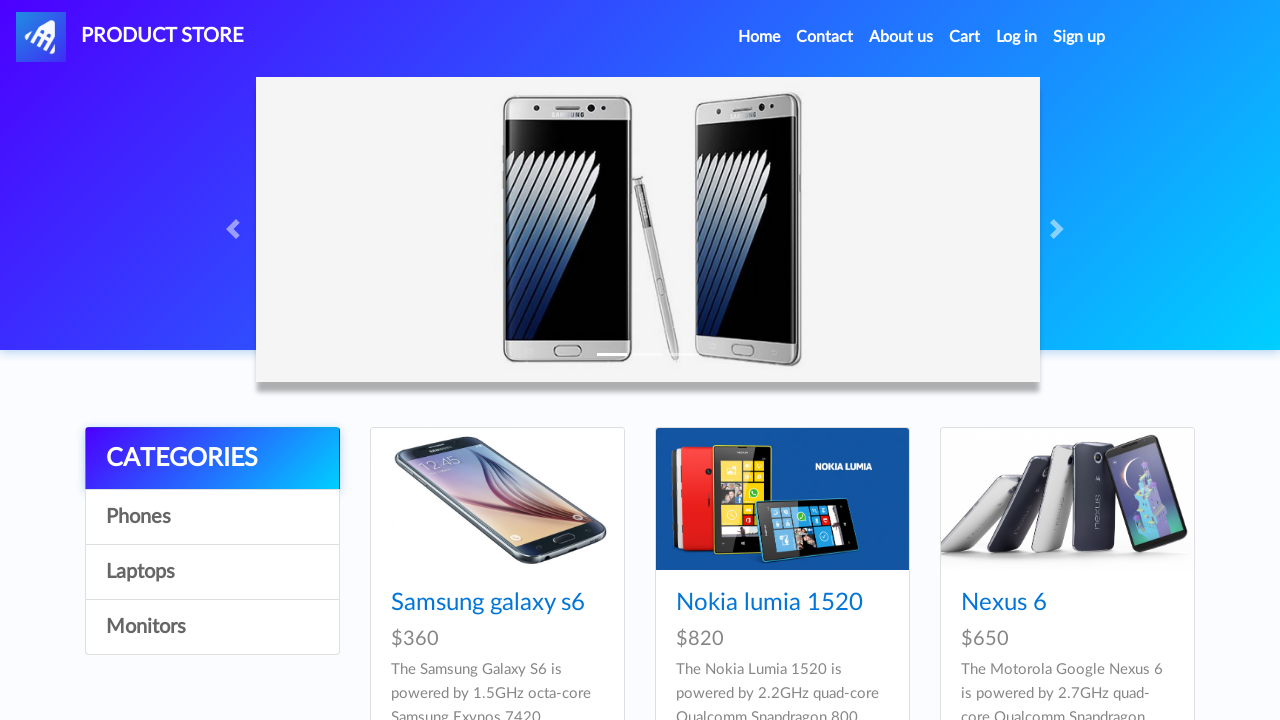

Clicked on Monitors category at (212, 627) on text=Monitors
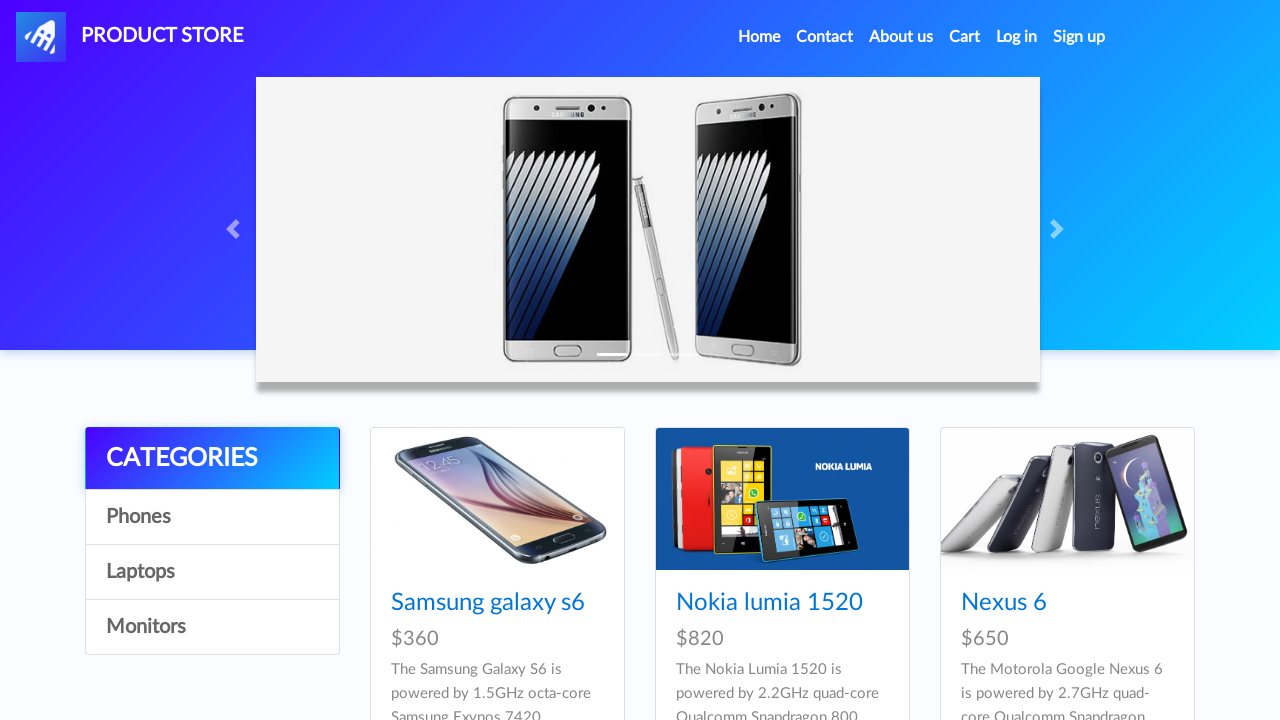

Waited 1 second for Monitors category to load
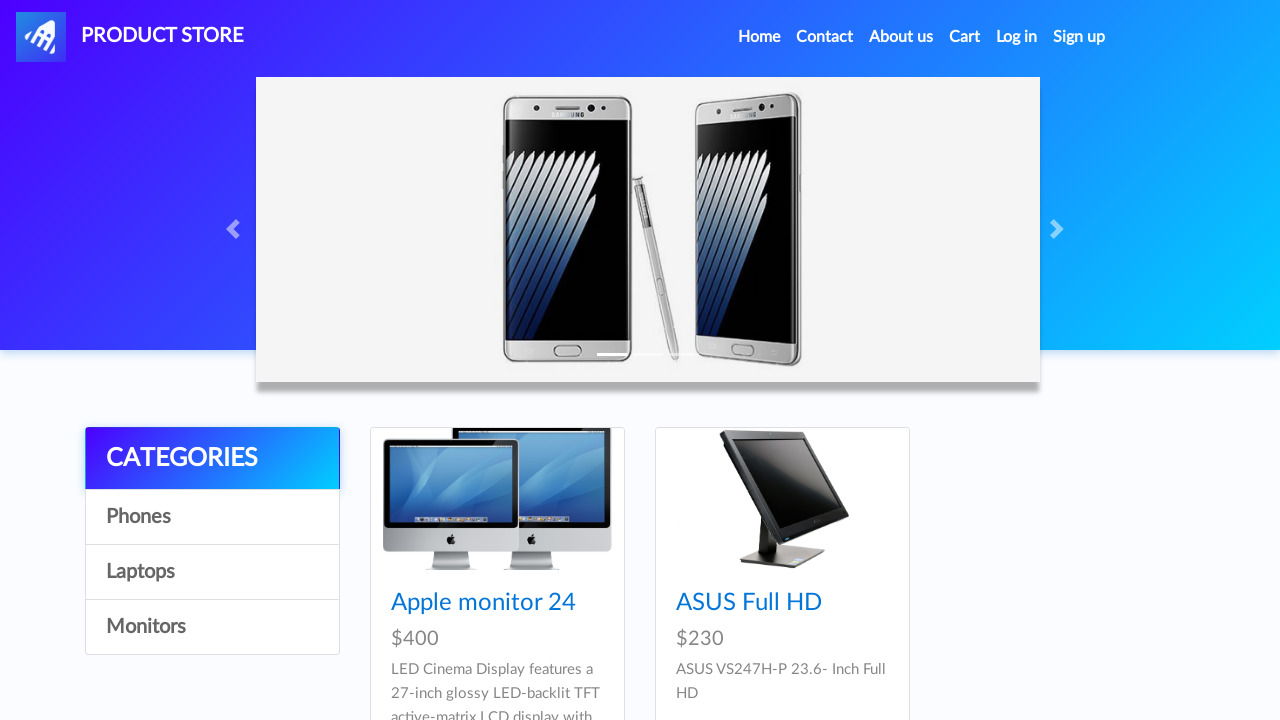

Clicked on ASUS Full HD monitor product at (749, 603) on text=ASUS Full HD
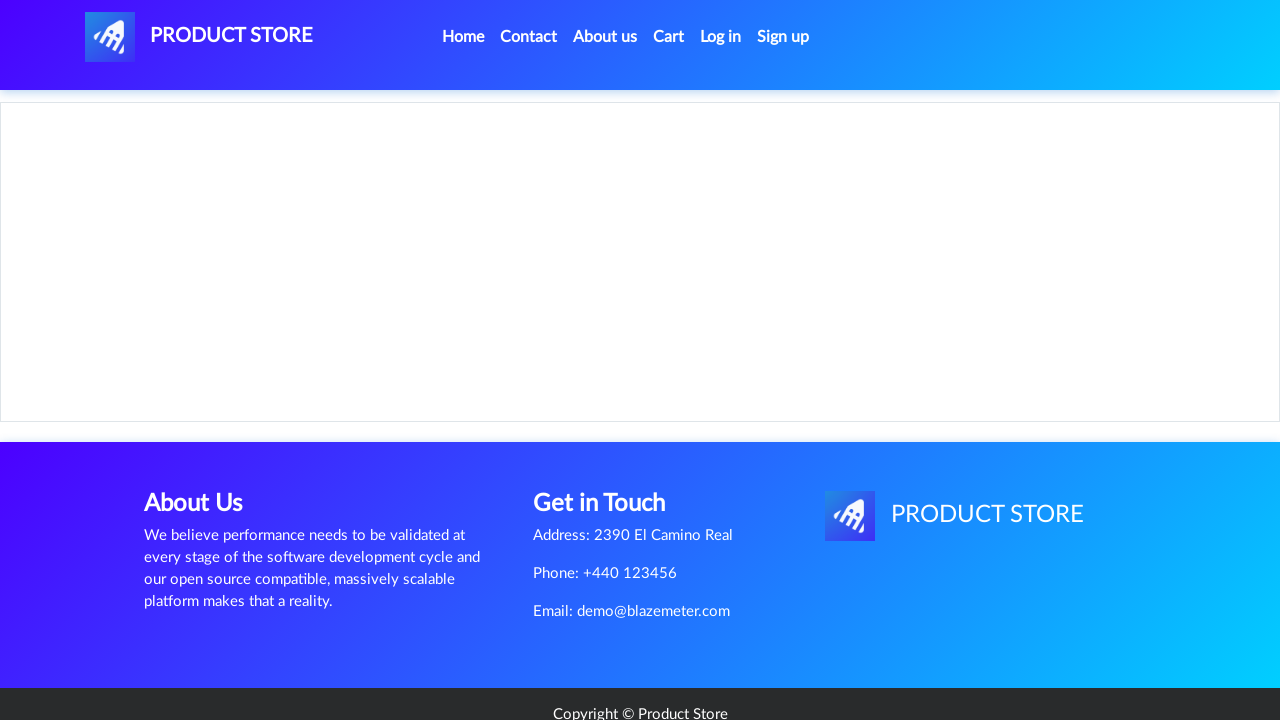

Add to Cart button appeared
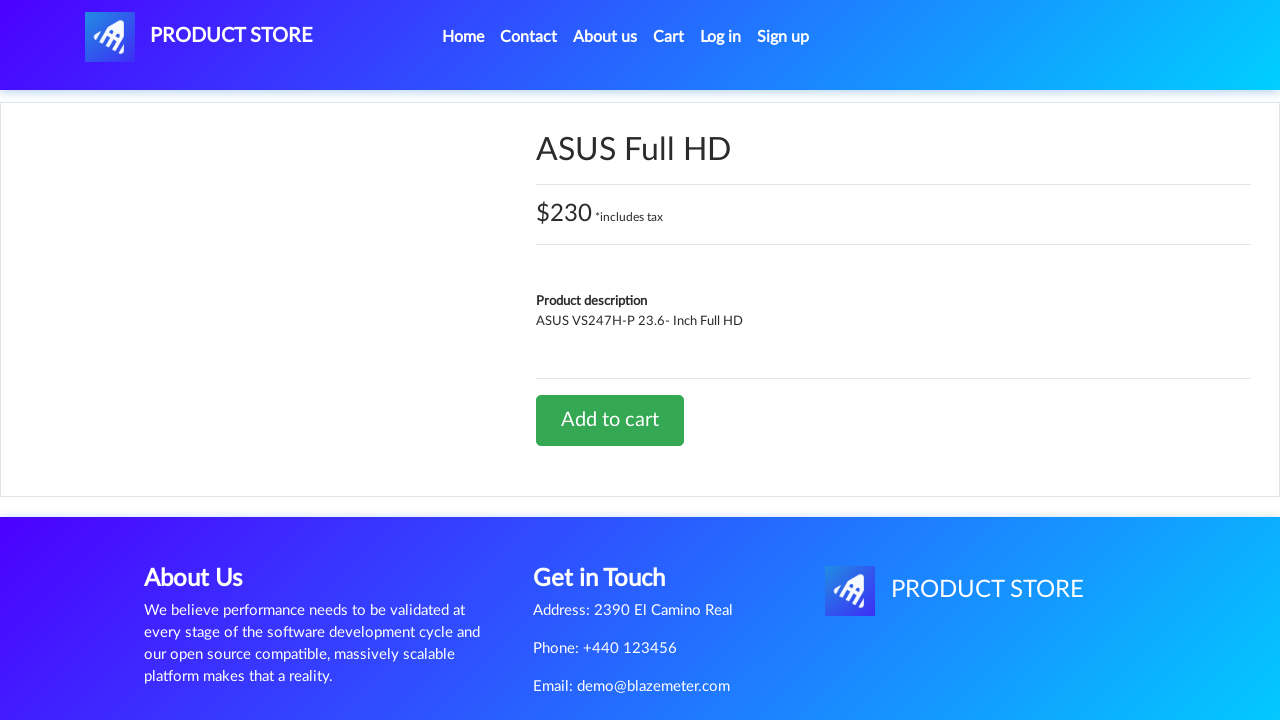

Clicked Add to Cart button at (610, 420) on xpath=//a[normalize-space()='Add to cart']
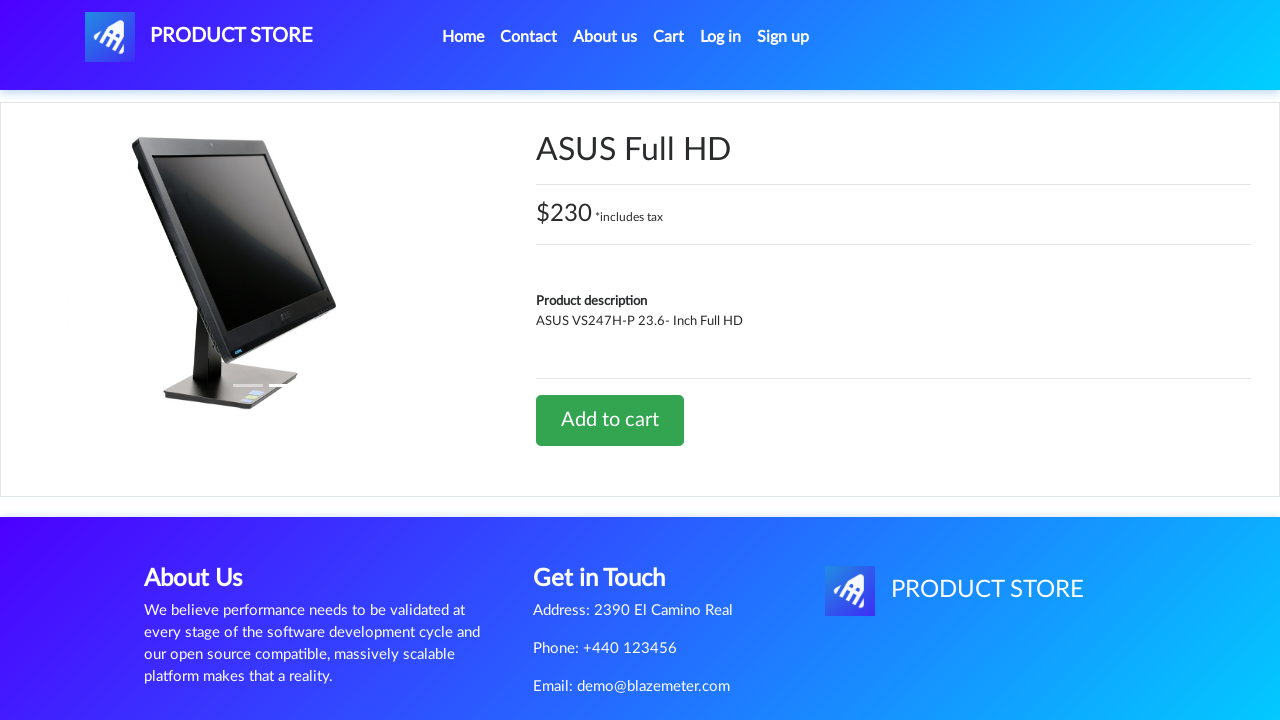

Accepted alert dialog confirming item added to cart
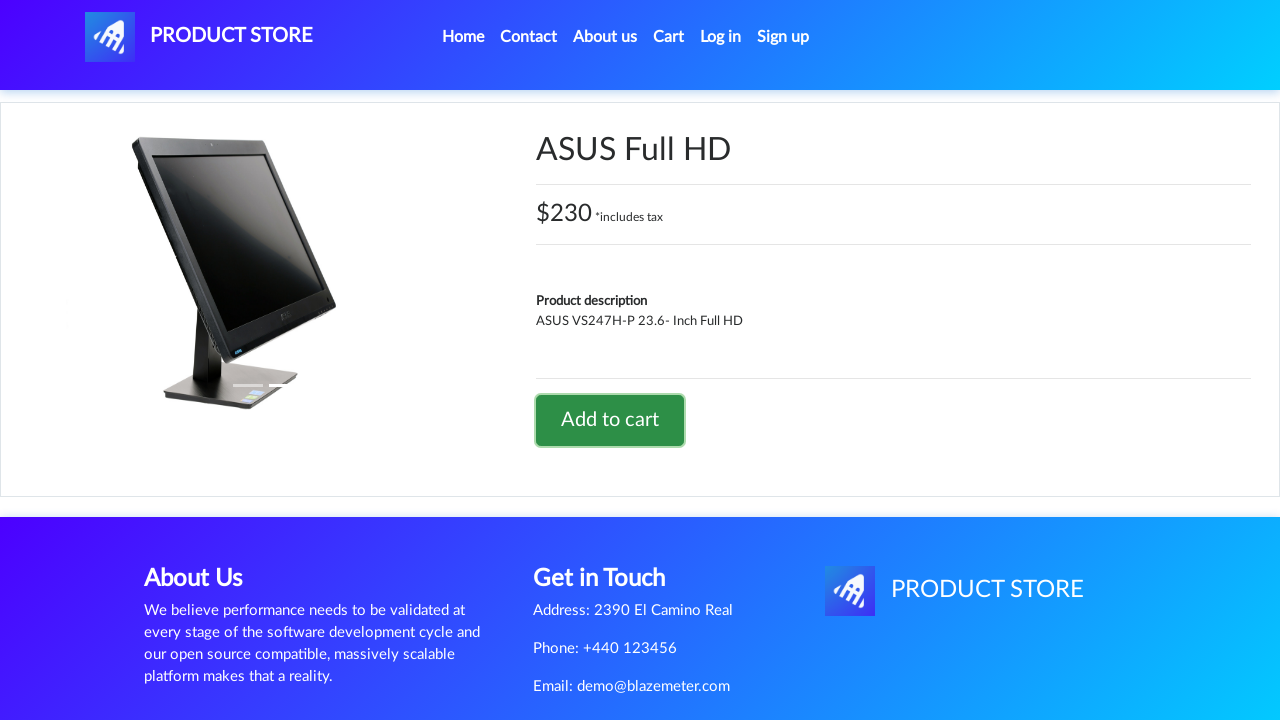

Clicked Cart link to view shopping cart at (669, 37) on #cartur
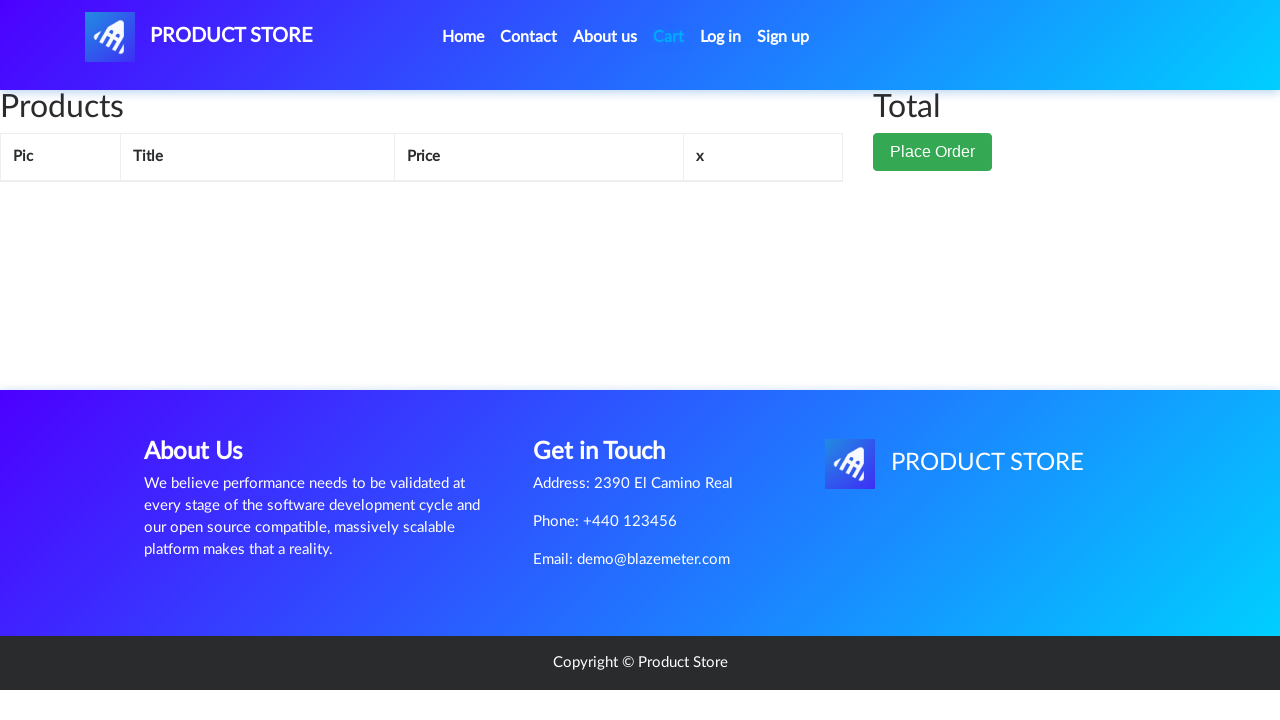

Products heading loaded, confirmed on cart page
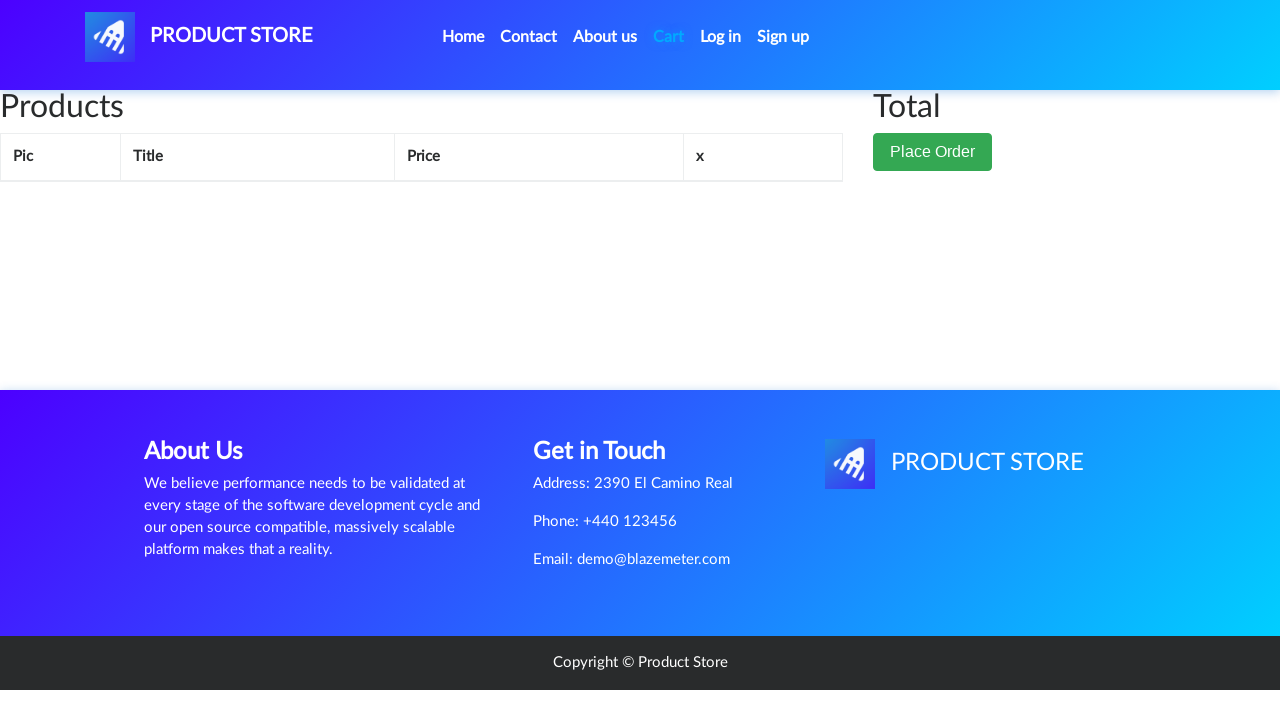

Waited 1 second for cart items to fully load
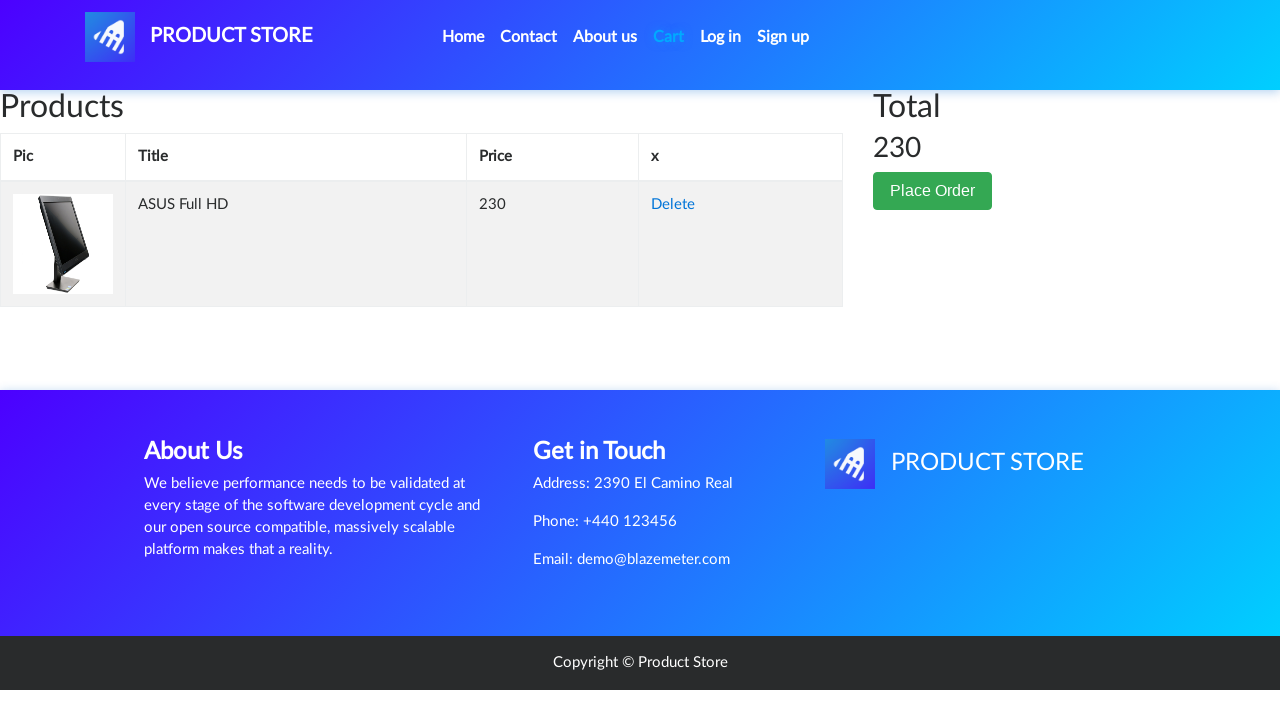

Clicked Delete button on the last cart item at (673, 205) on text=Delete >> nth=0
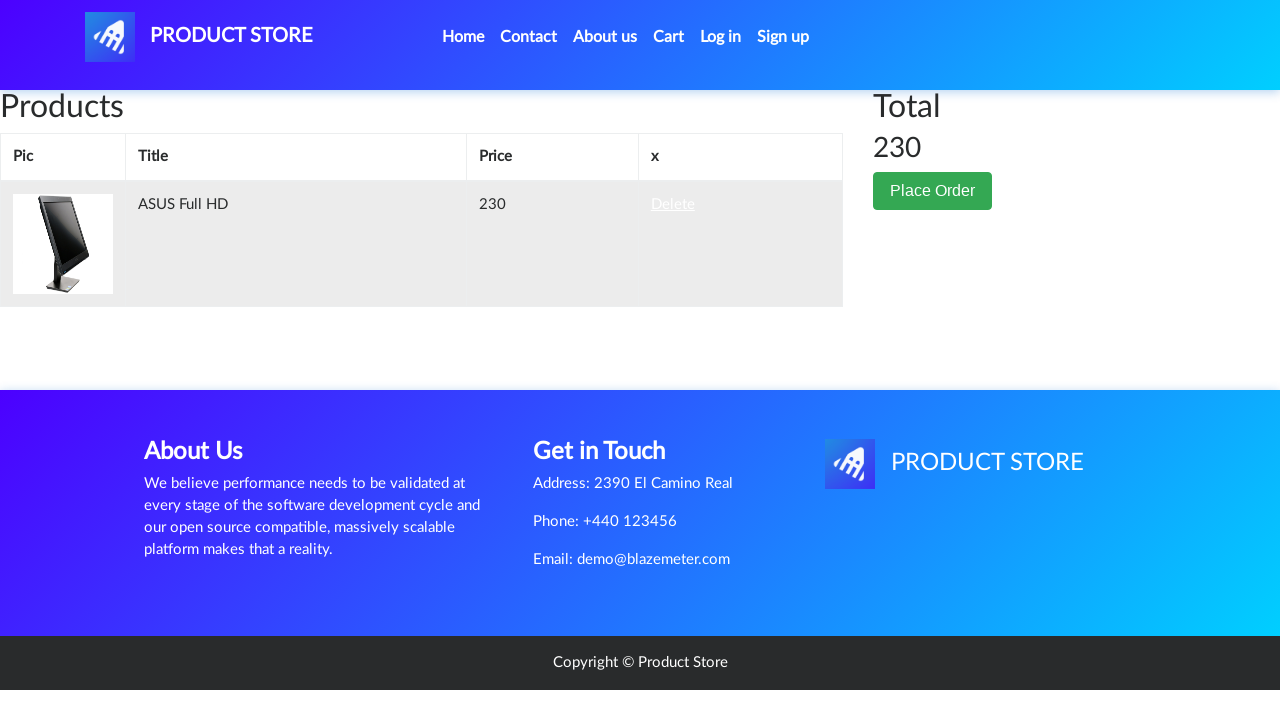

Waited 500ms for item deletion to process
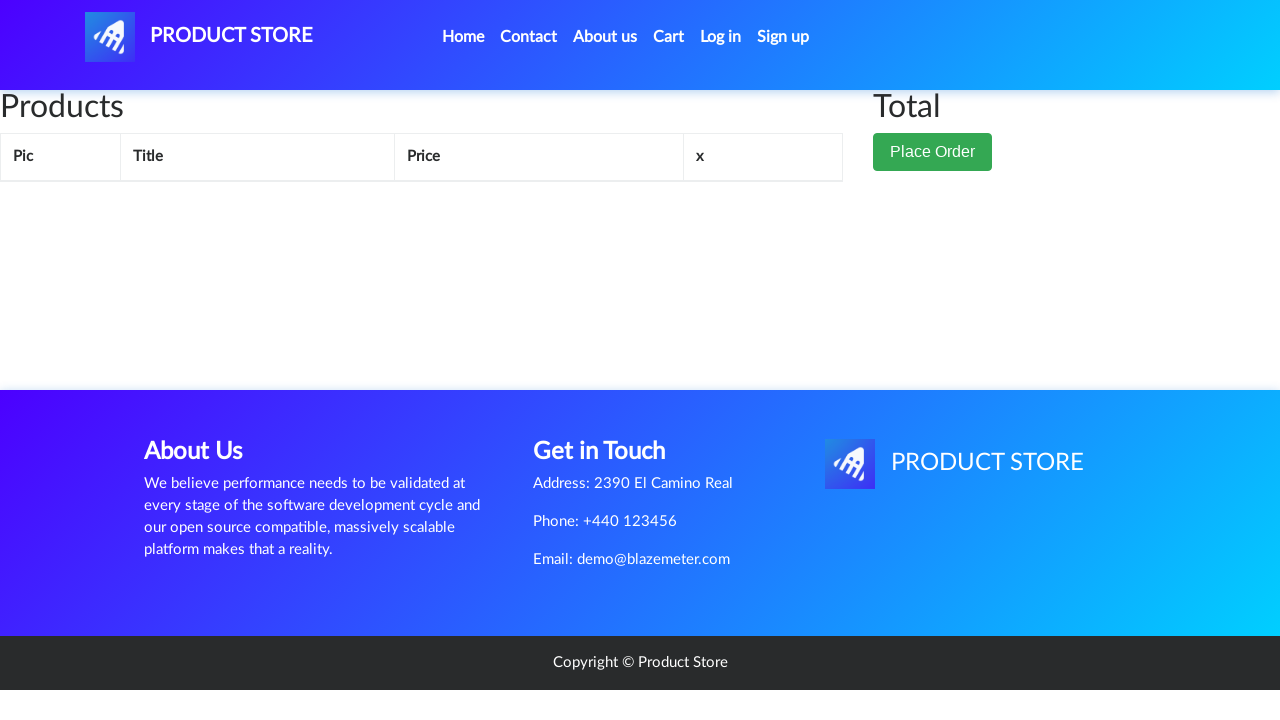

Clicked Place Order button at (933, 152) on xpath=//button[normalize-space()='Place Order']
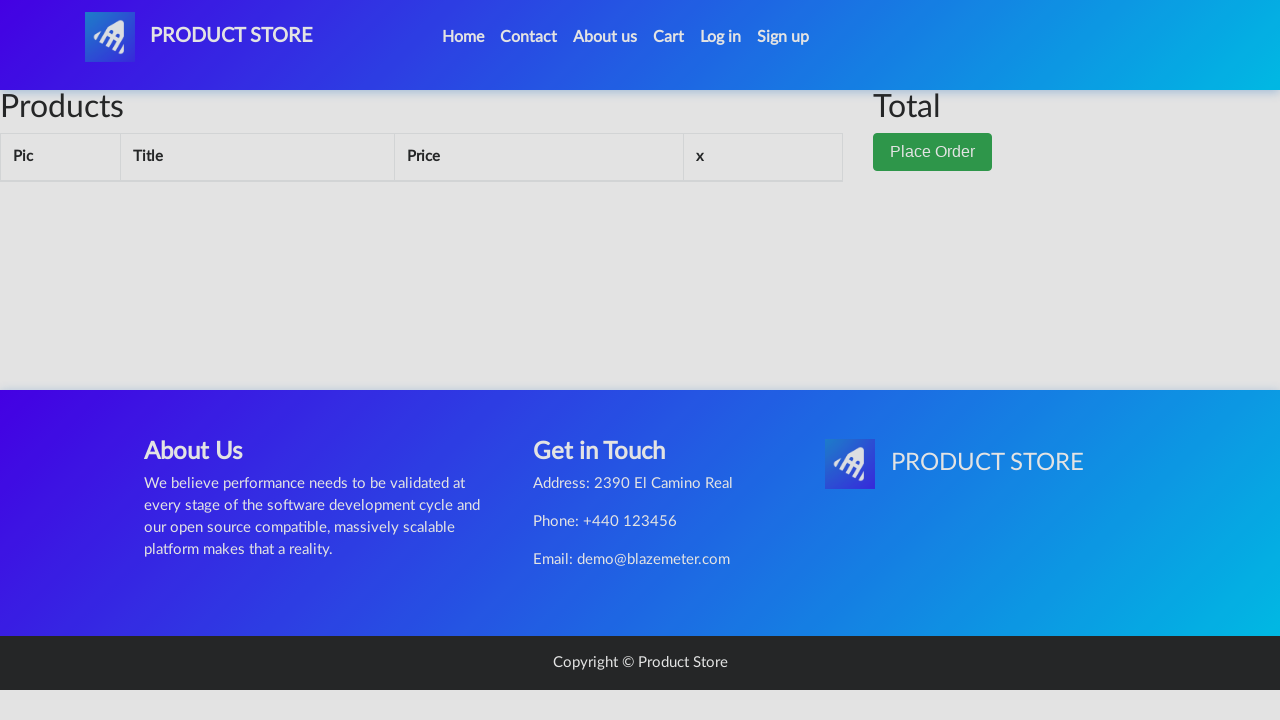

Order modal appeared with total amount
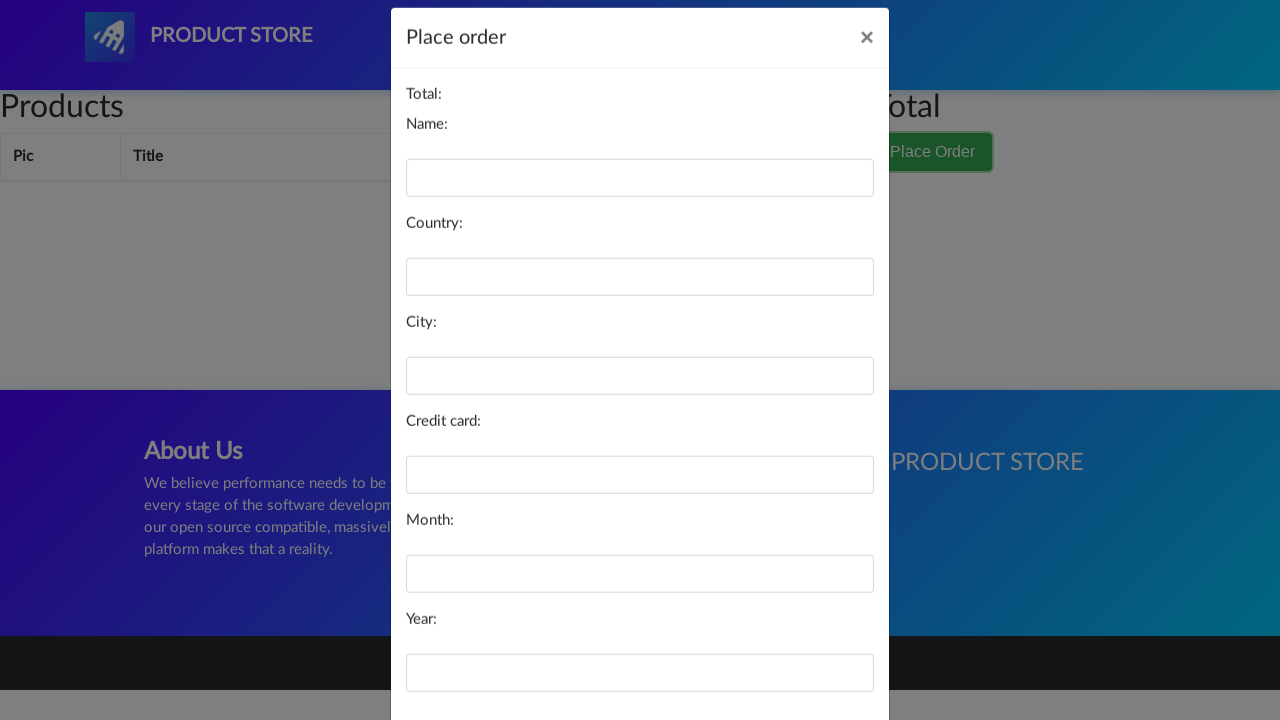

Filled order form name field with 'Ozzy GMan' on #name
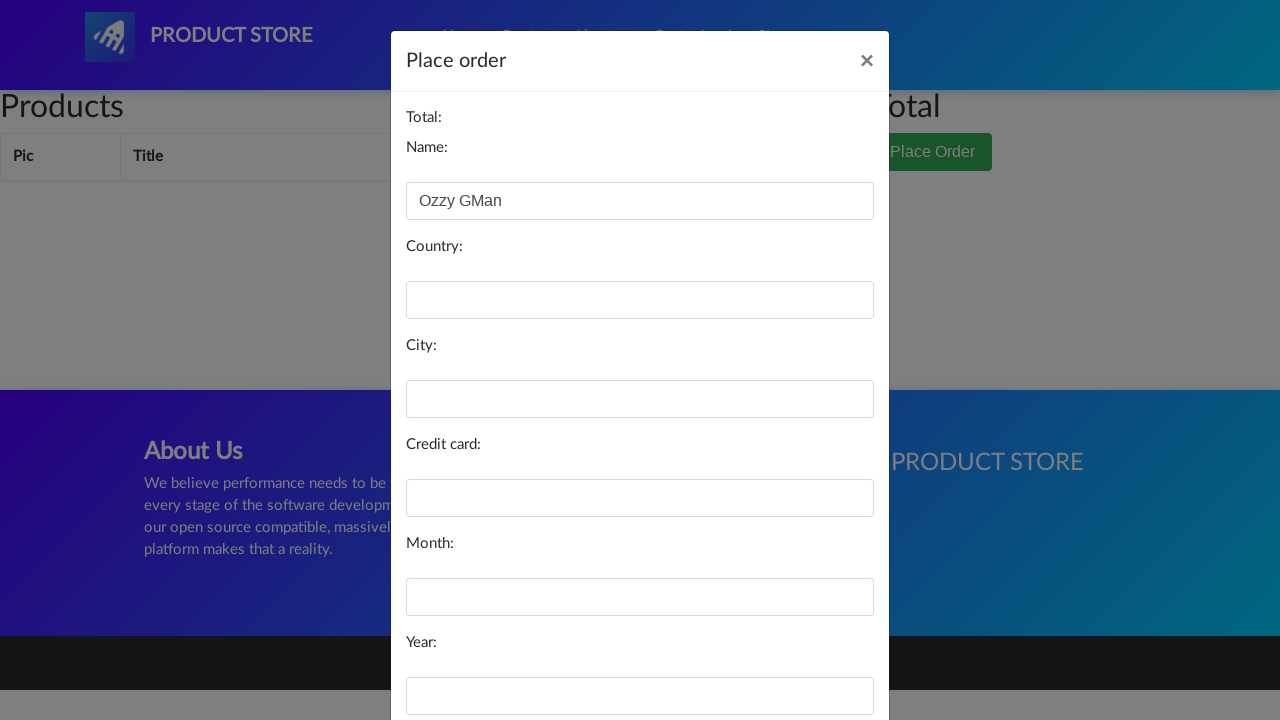

Filled order form card field with '123' on #card
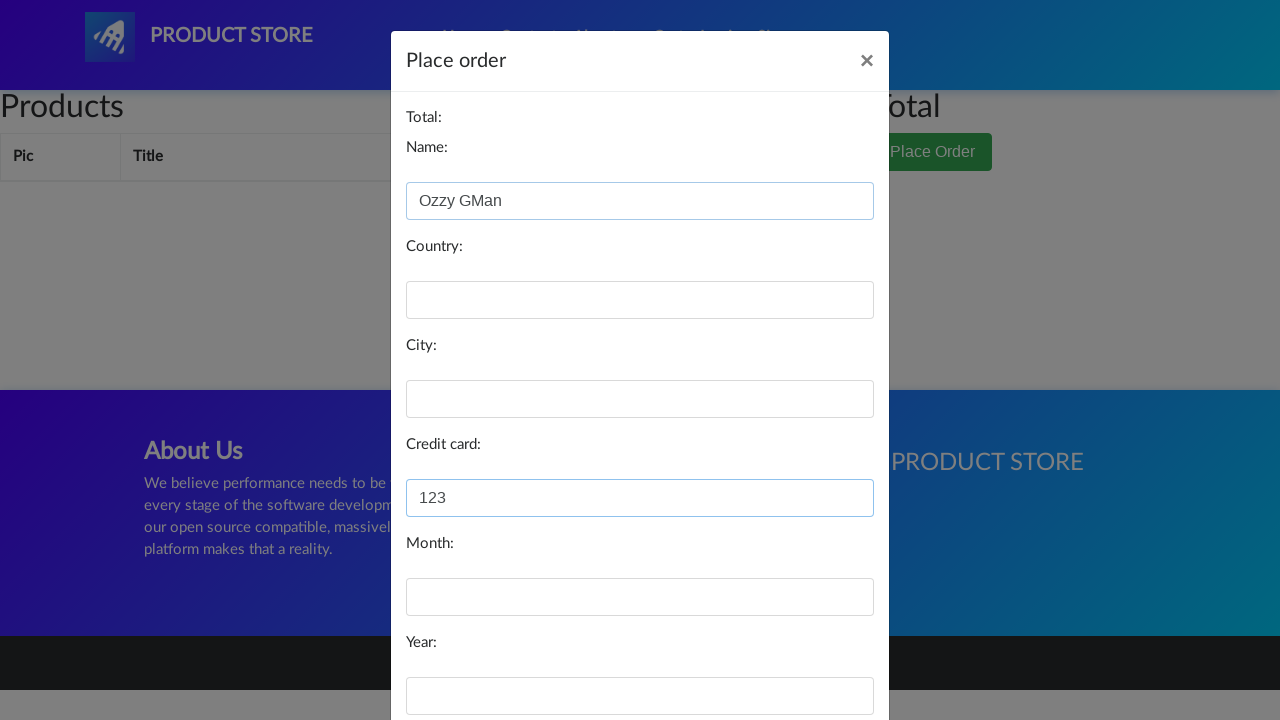

Clicked Purchase button to complete order at (823, 655) on xpath=//button[normalize-space()='Purchase']
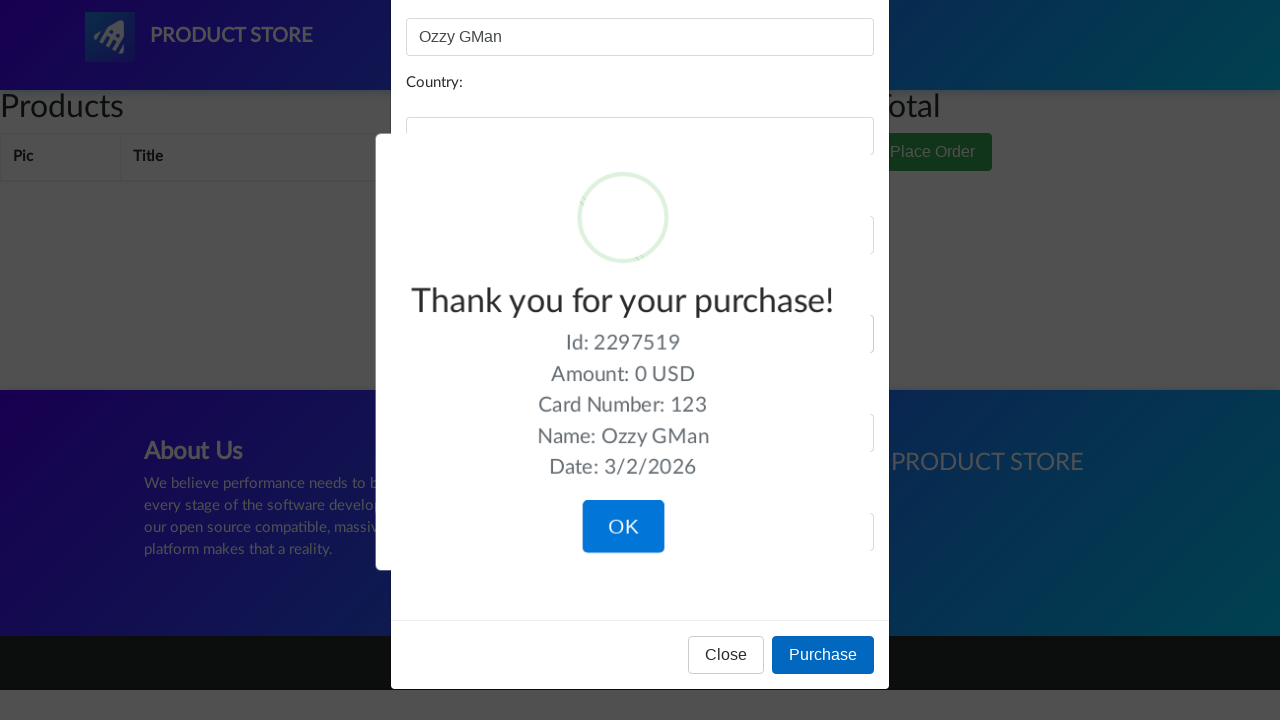

Purchase confirmation message appeared
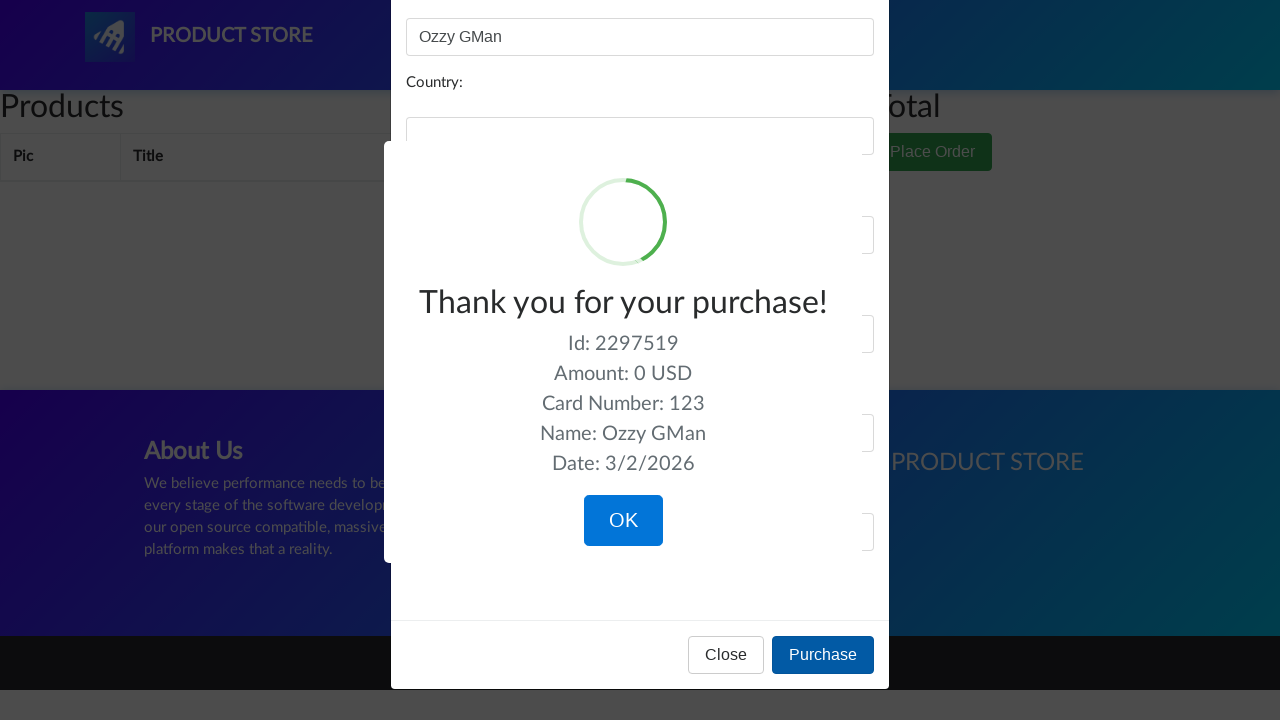

Clicked OK button to close purchase confirmation at (623, 521) on xpath=//button[normalize-space()='OK']
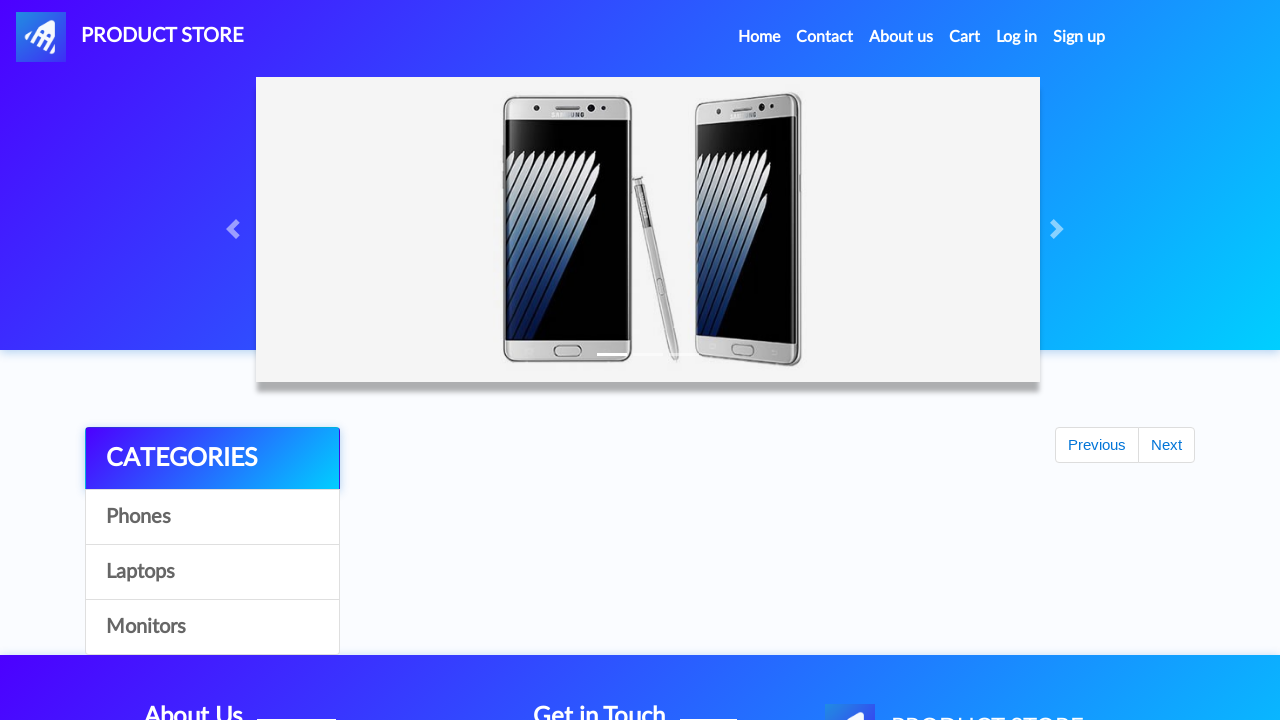

Waited 500ms for return to store
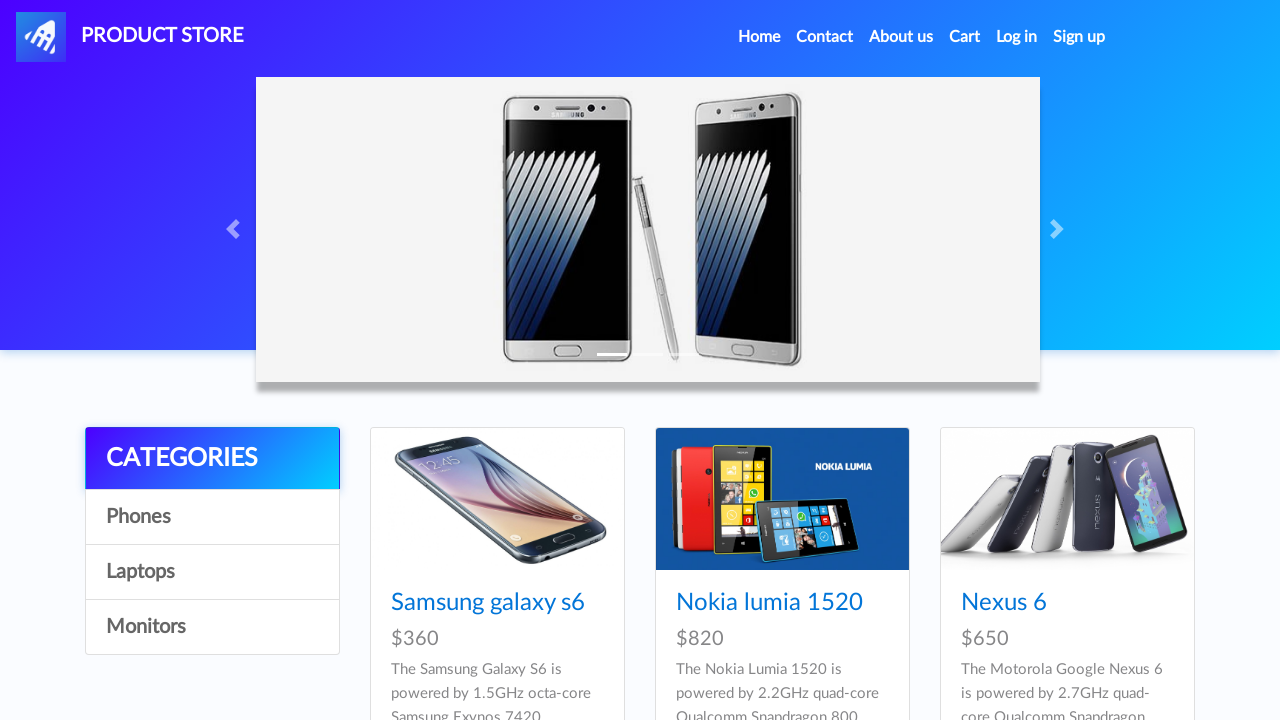

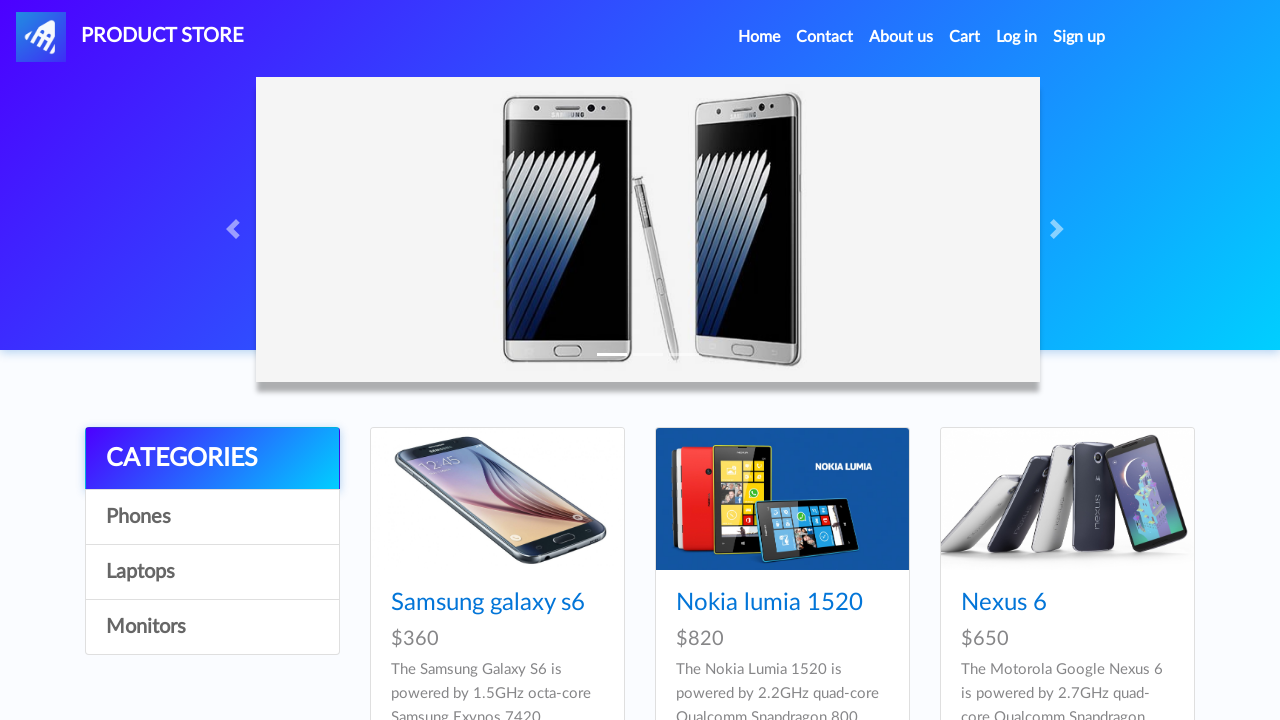